Verifies that the OrangeHRM logo is displayed on the login page

Starting URL: https://opensource-demo.orangehrmlive.com/web/index.php/auth/login

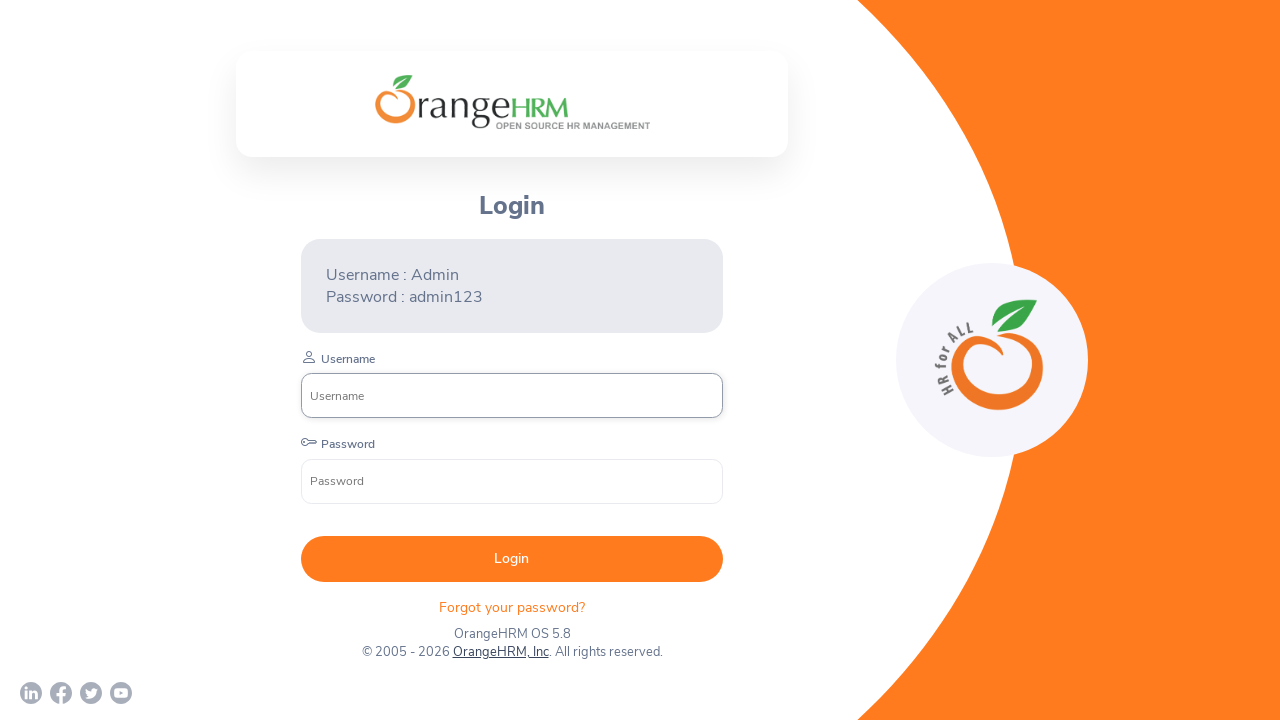

OrangeHRM logo element is visible on the login page
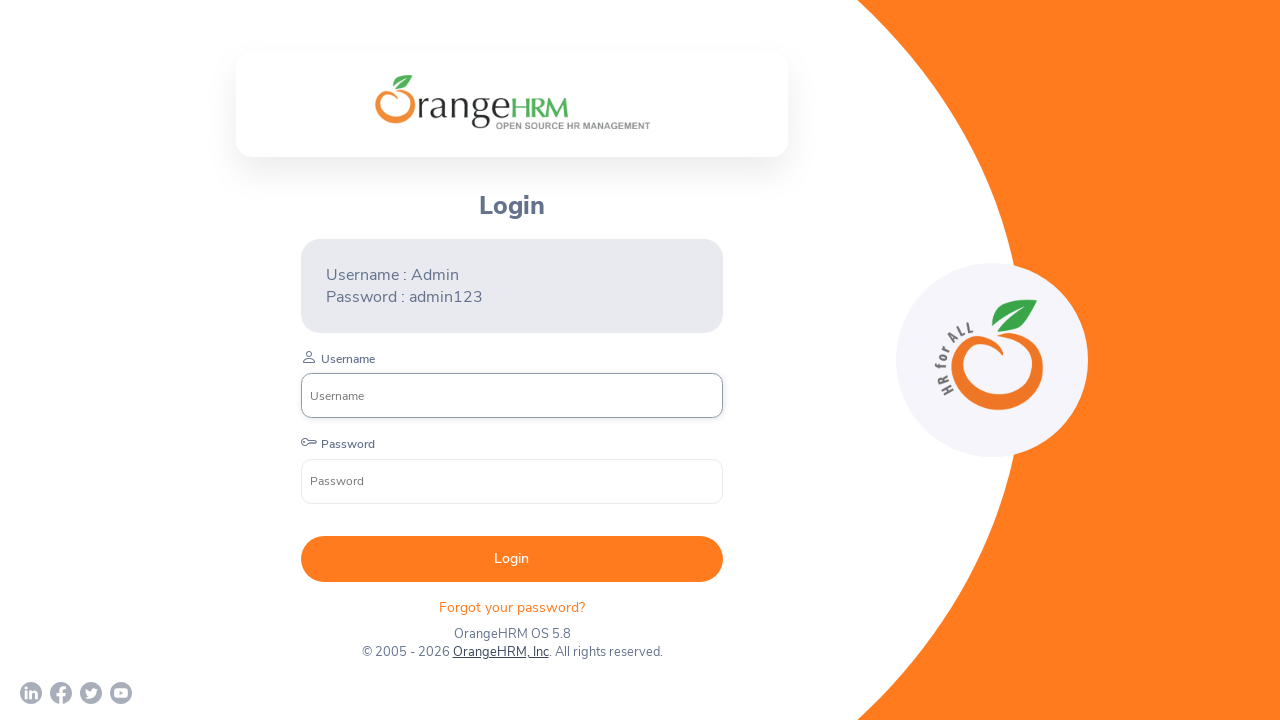

Verified that the OrangeHRM logo is displayed
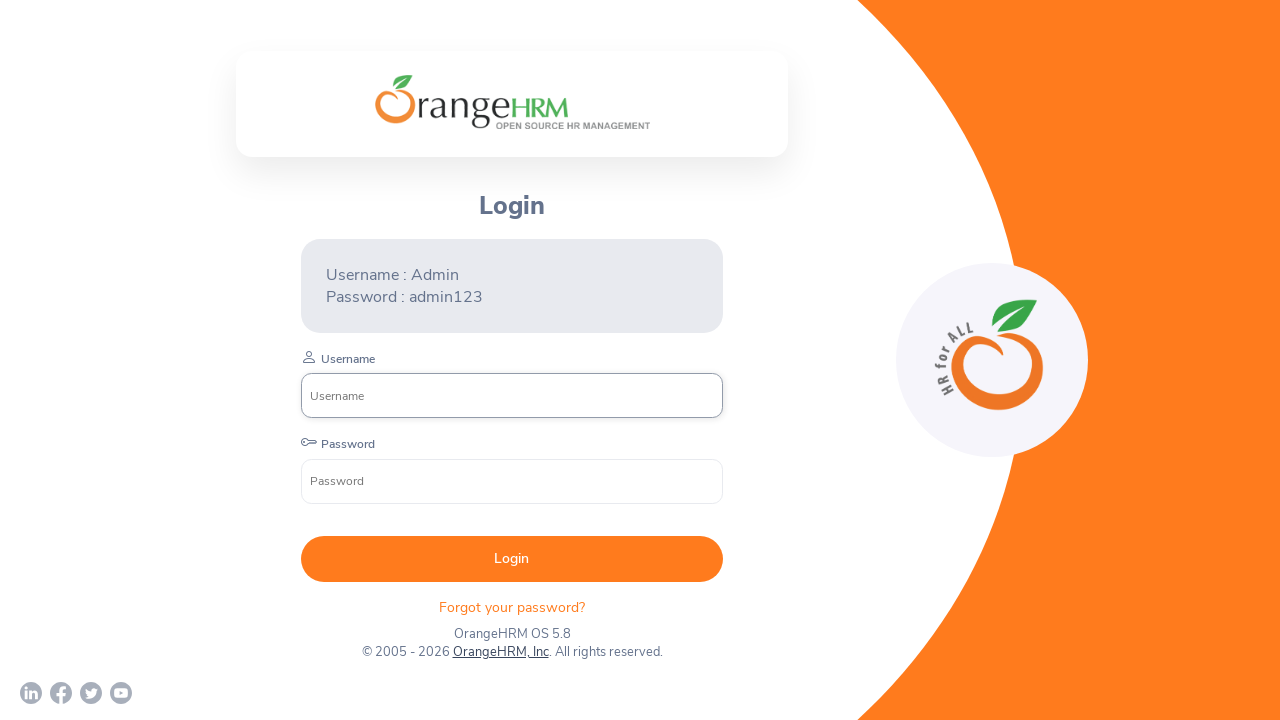

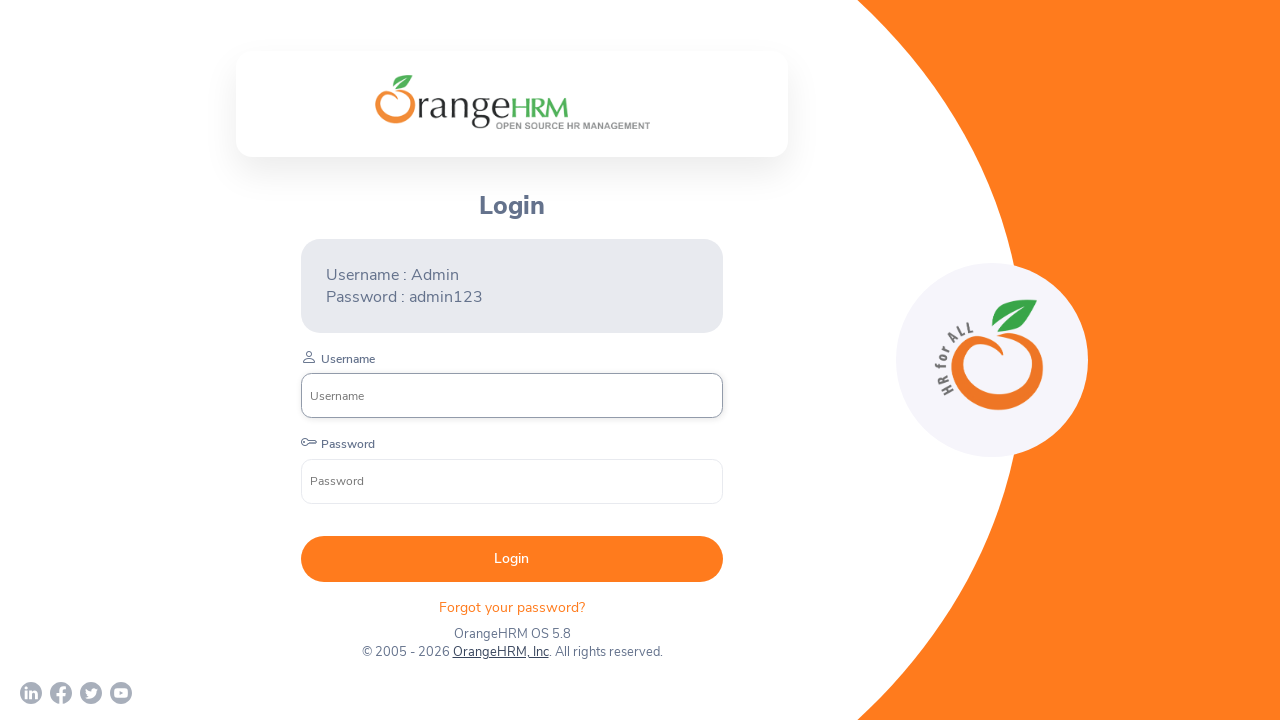